Tests navigation to the contact page by clicking on the 4th menu item in the top navigation and verifying that the contact section title contains "CONTACT"

Starting URL: https://63580b0bc4fa9.site123.me/

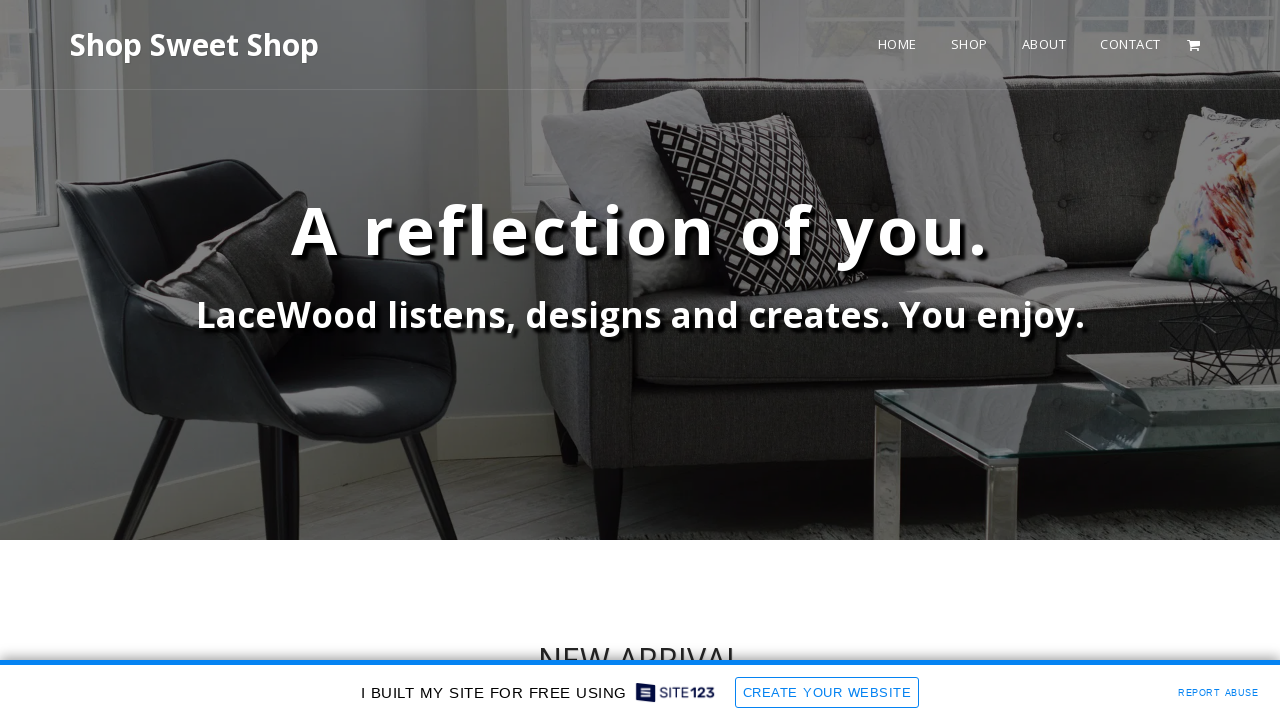

Clicked on the 4th menu item in top navigation at (1130, 44) on #top-menu .moduleMenu:nth-child(4) .txt-container
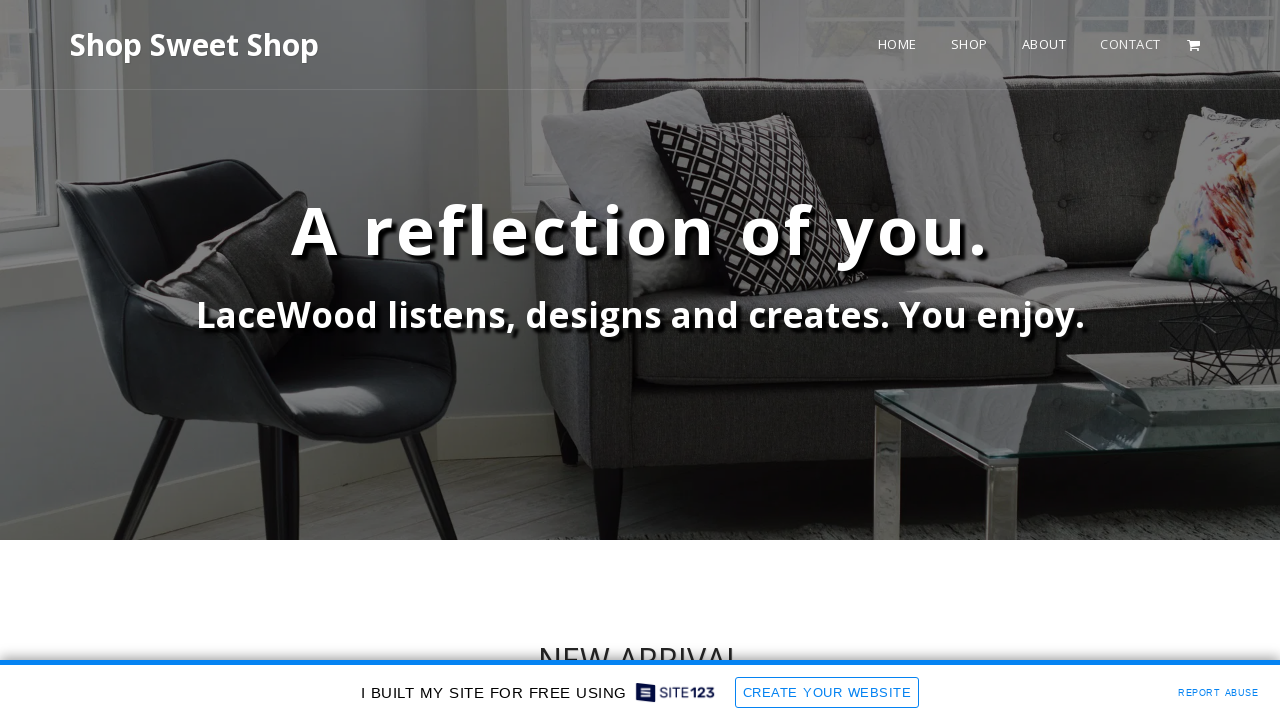

Located contact section title element
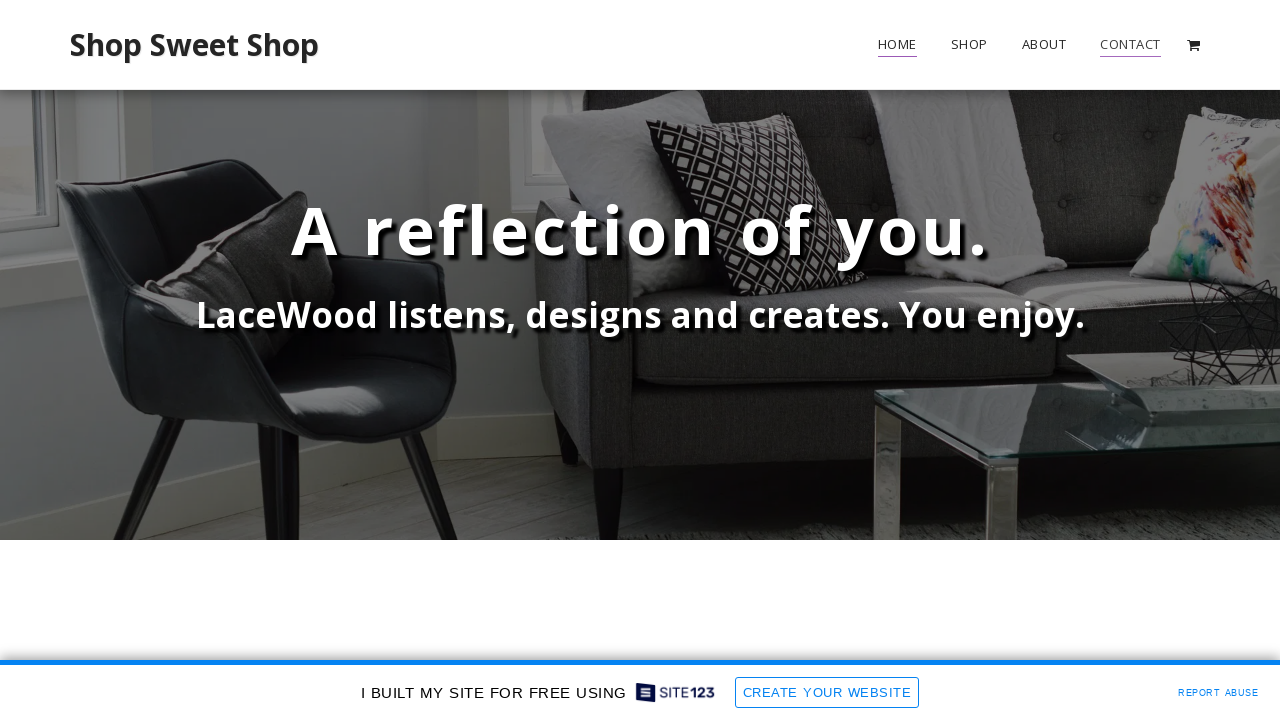

Contact section title element became visible
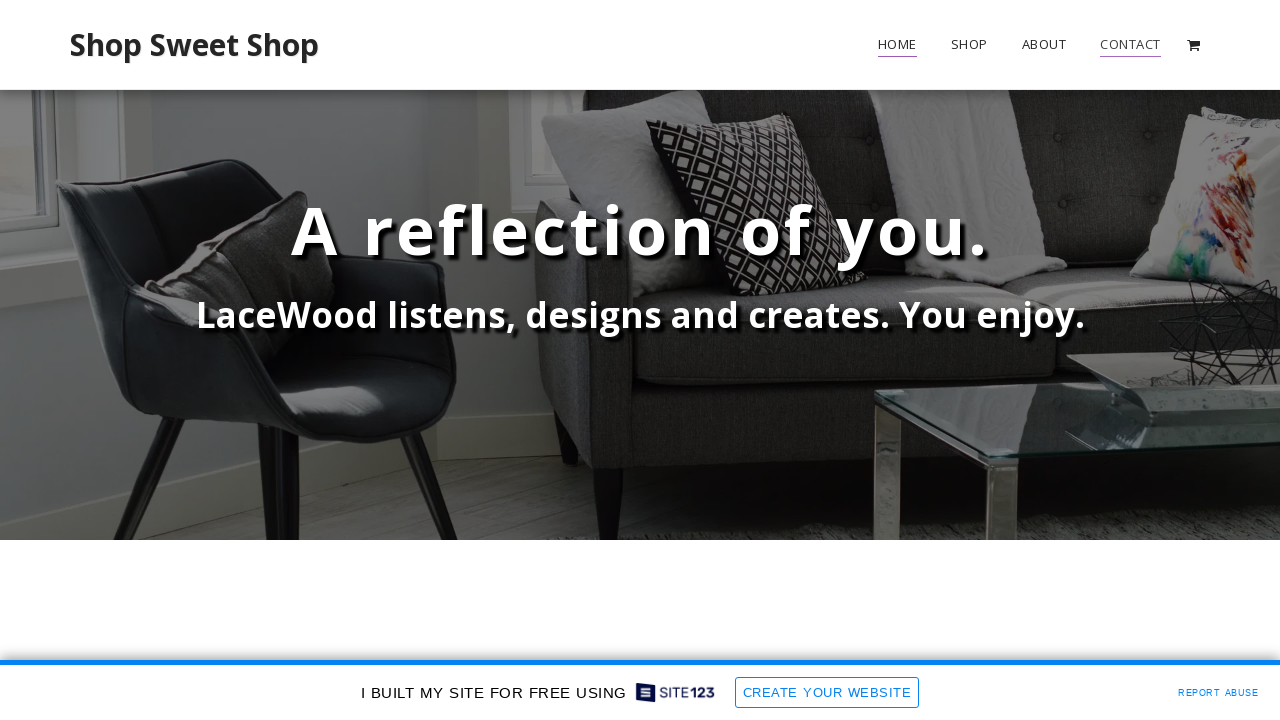

Verified that contact section title contains 'CONTACT'
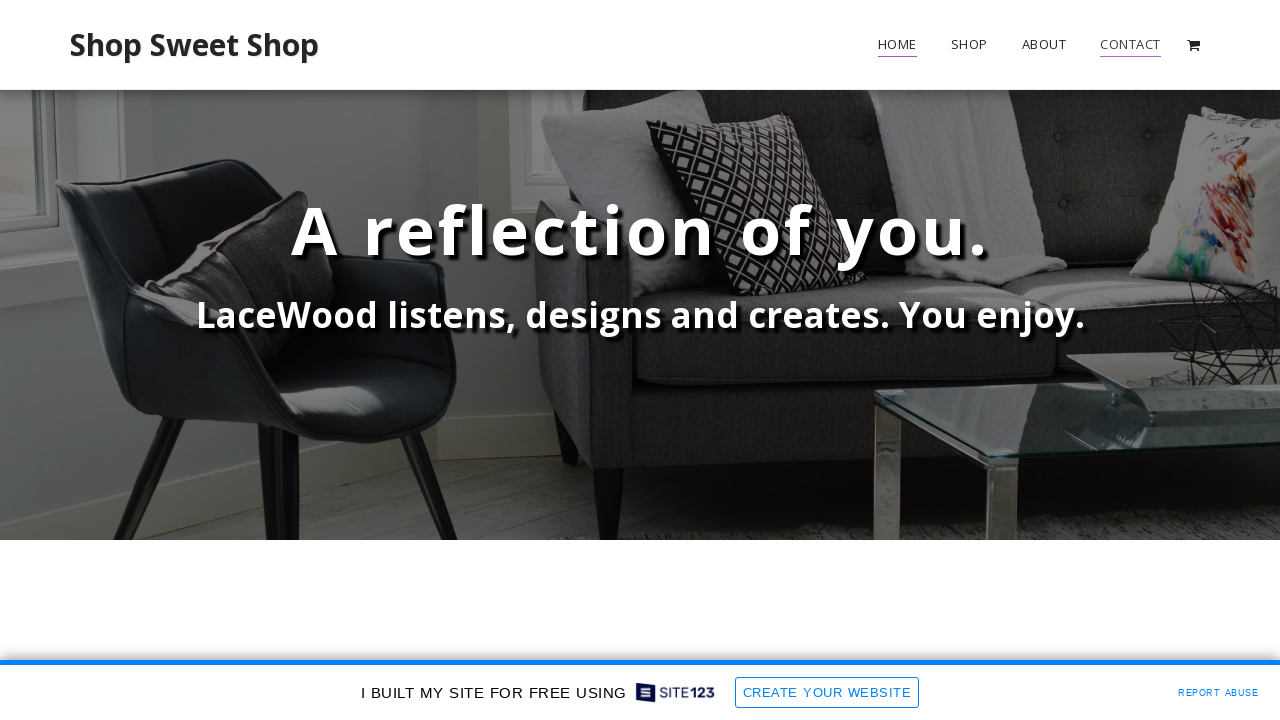

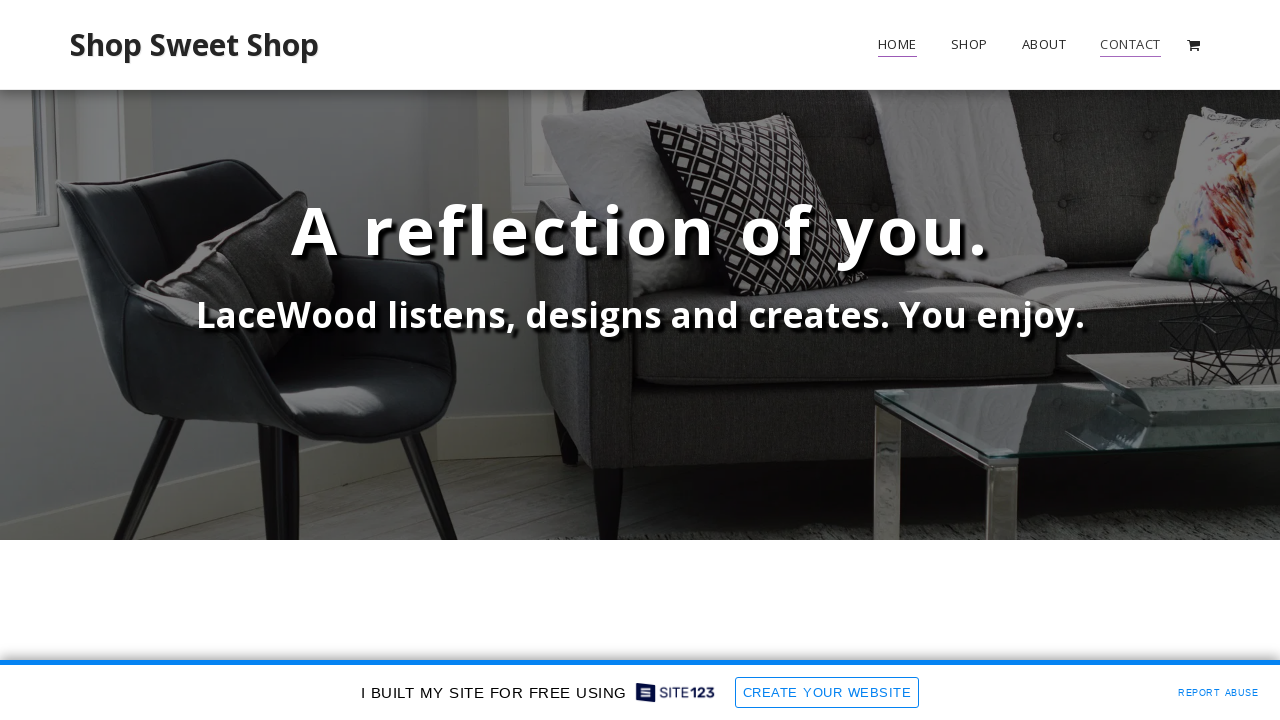